Tests clearing an input element by filling it first and then clearing the value

Starting URL: https://example.cypress.io/commands/actions

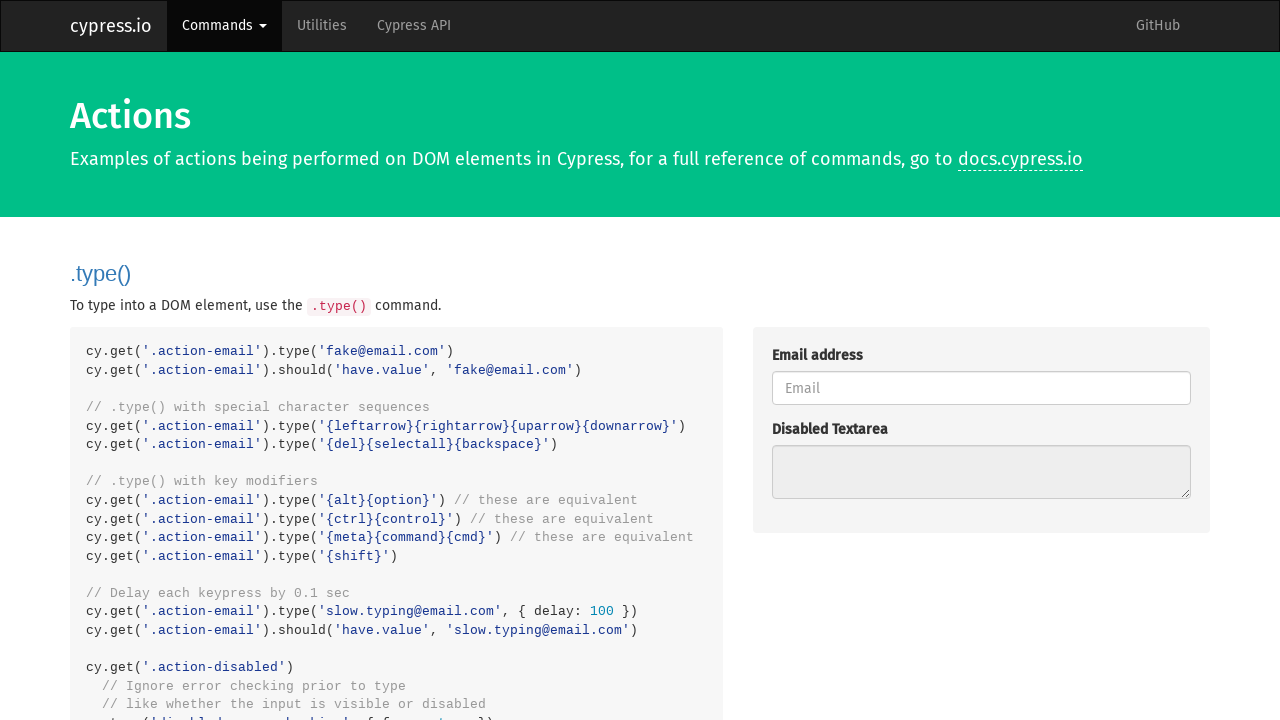

Navigated to actions example page
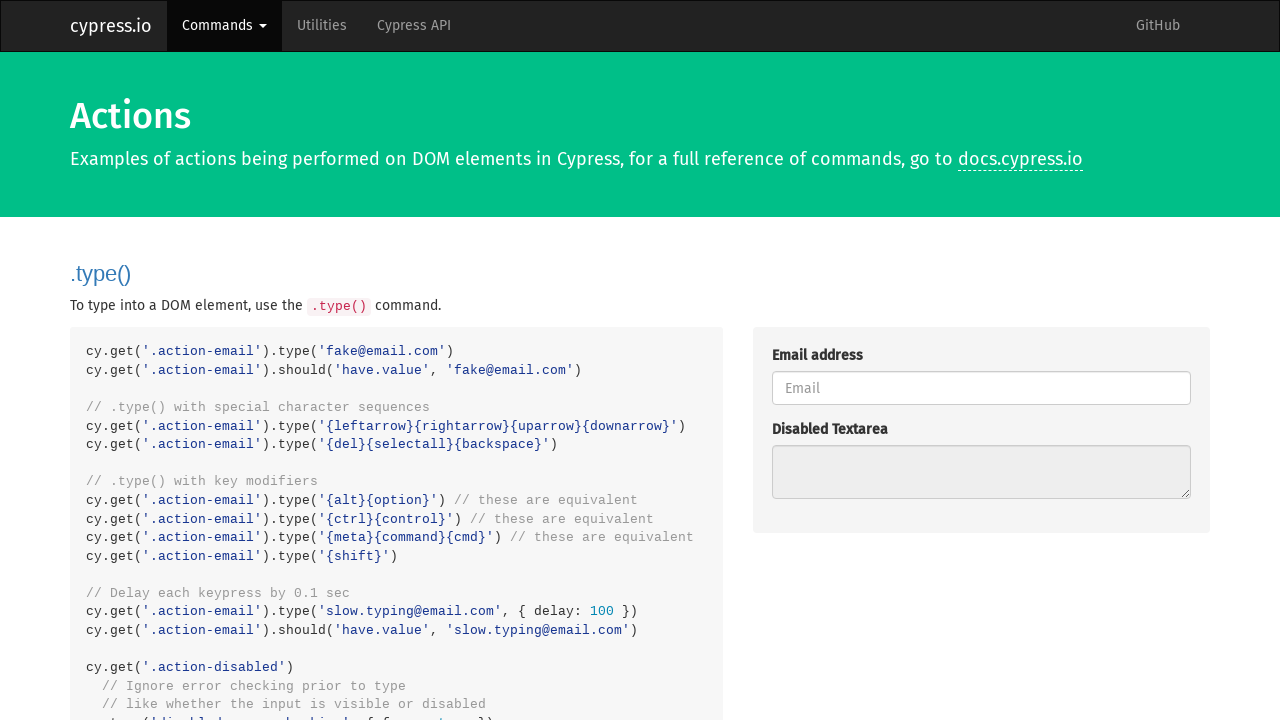

Filled input element with text 'Clear this text' on .action-clear
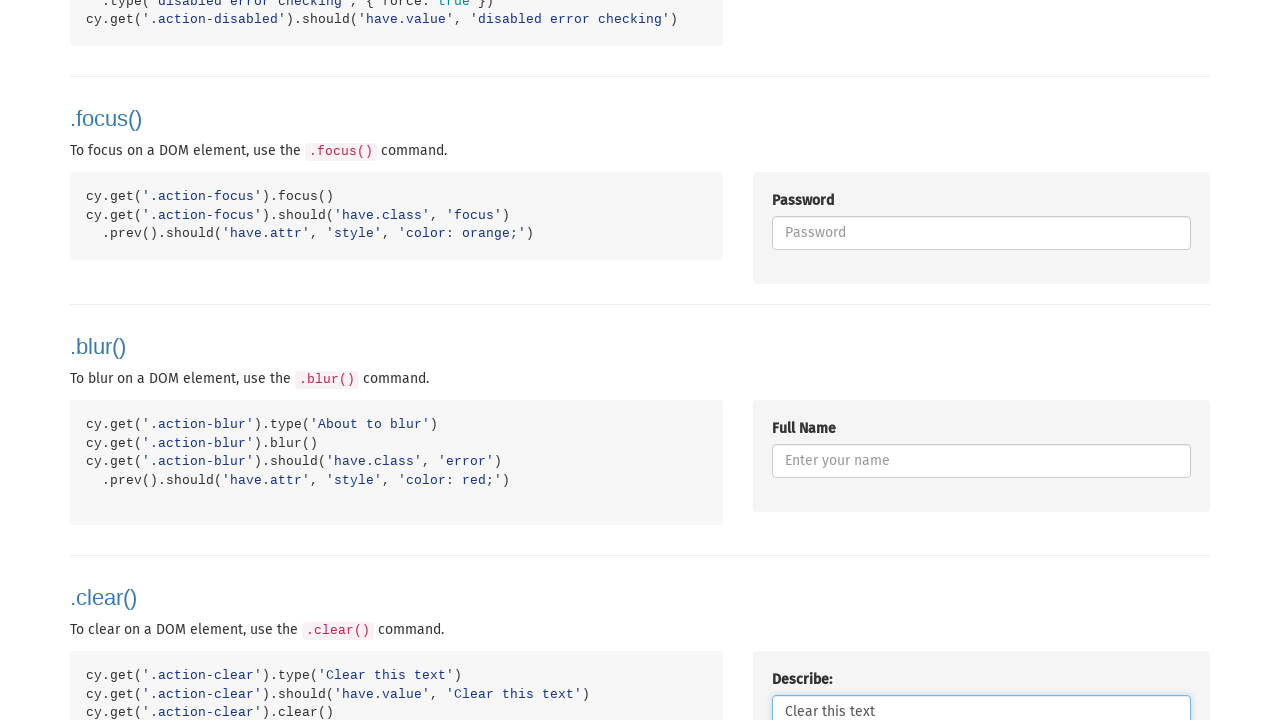

Cleared the input element on .action-clear
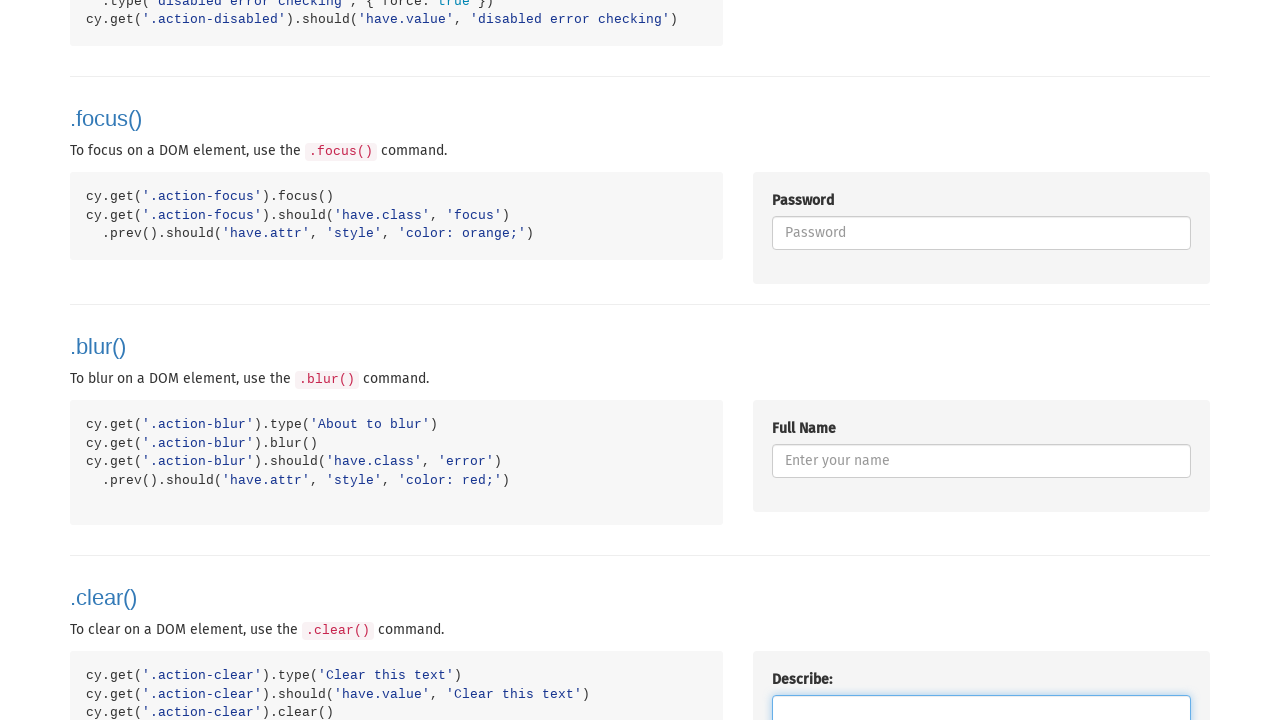

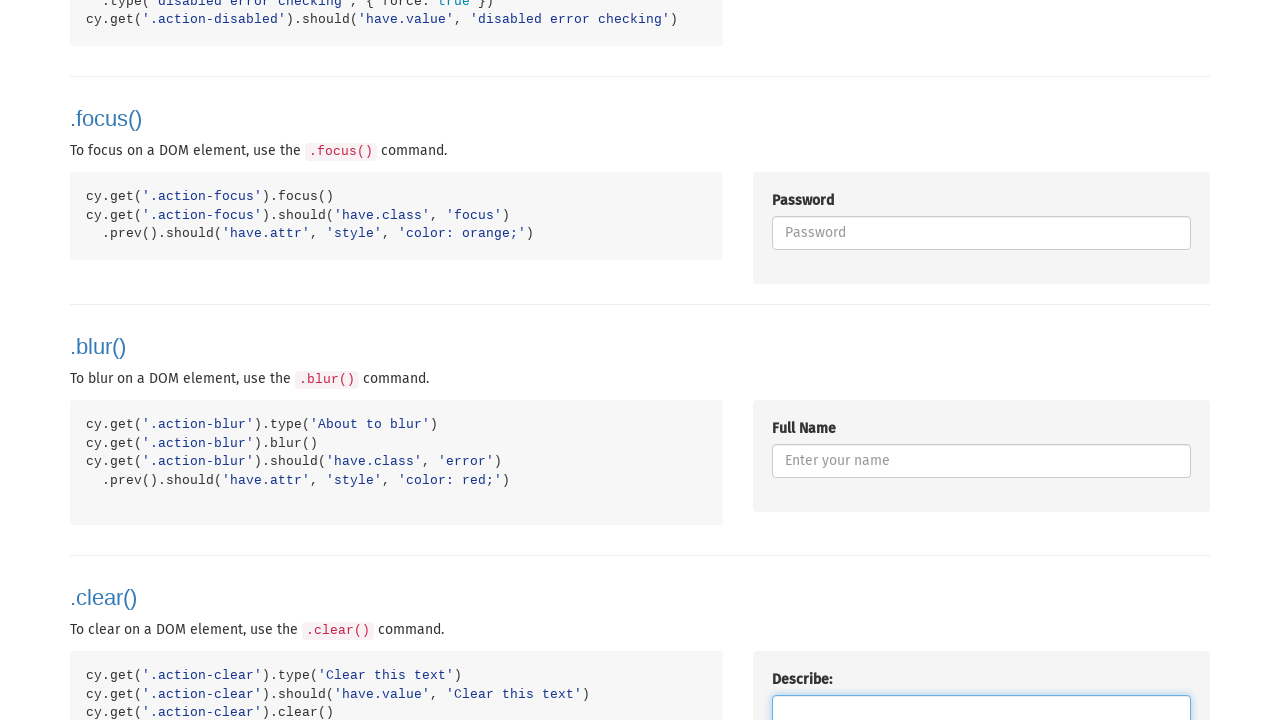